Tests the autocomplete functionality by typing in the input field, verifying autocomplete suggestions appear, selecting an option using keyboard navigation, and submitting to verify the result

Starting URL: https://loopcamp.vercel.app/autocomplete.html

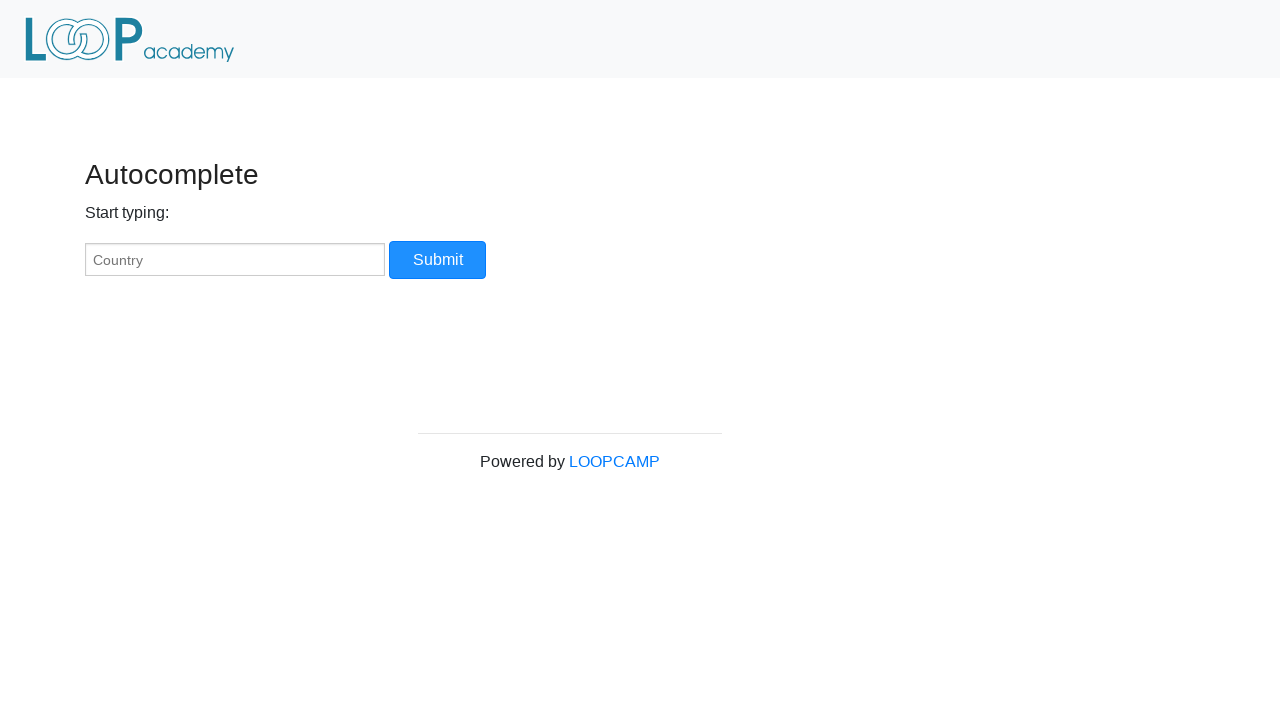

Verified input field placeholder is 'Country'
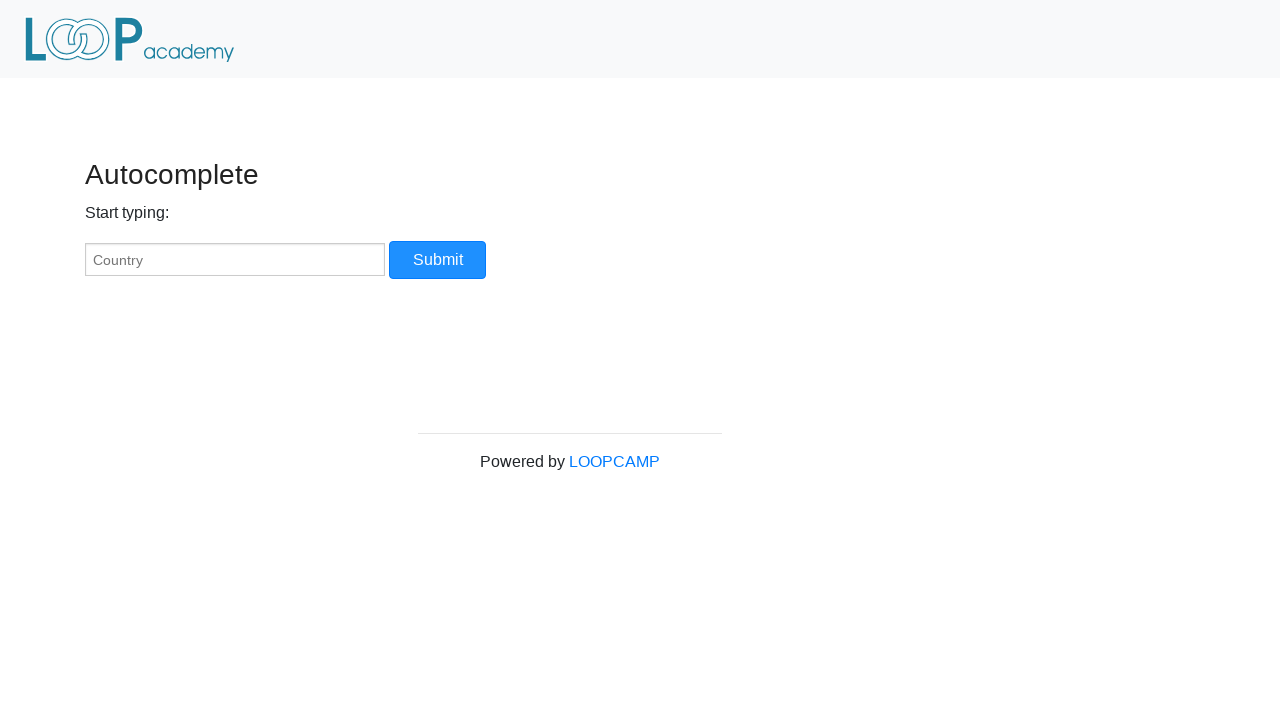

Typed 'Palest' in the country input field to trigger autocomplete on #myCountry
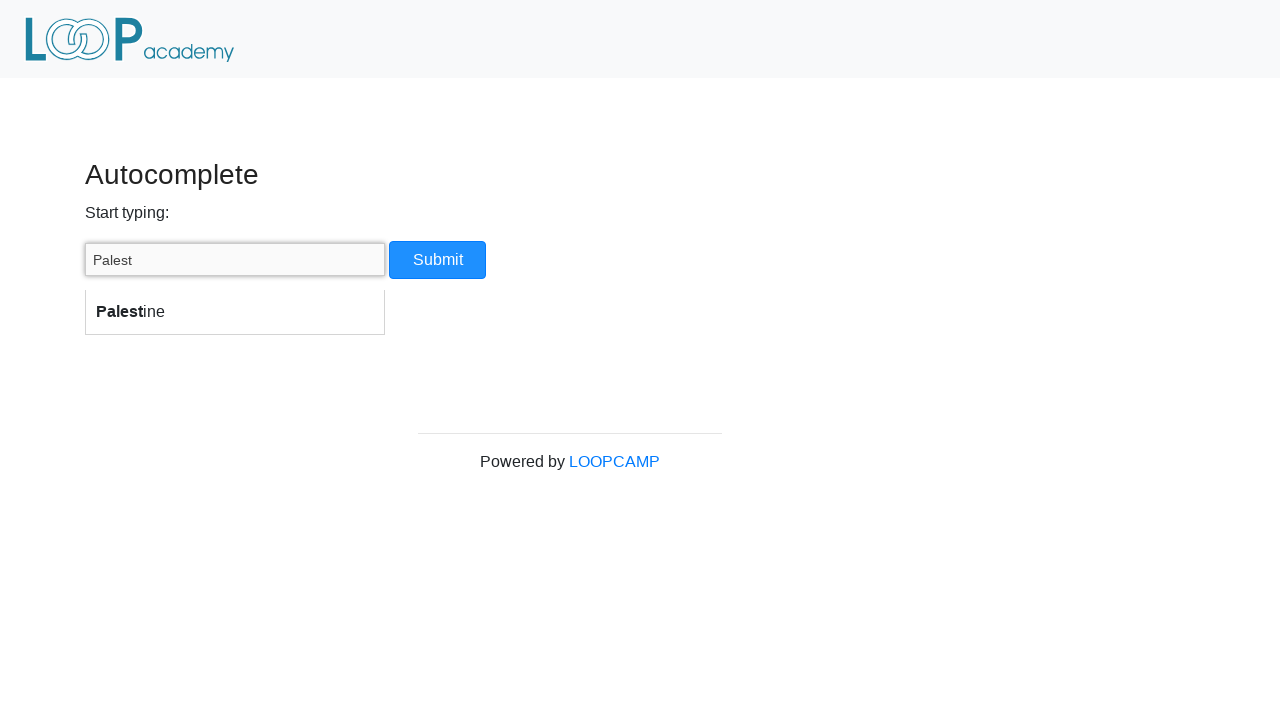

Autocomplete list appeared
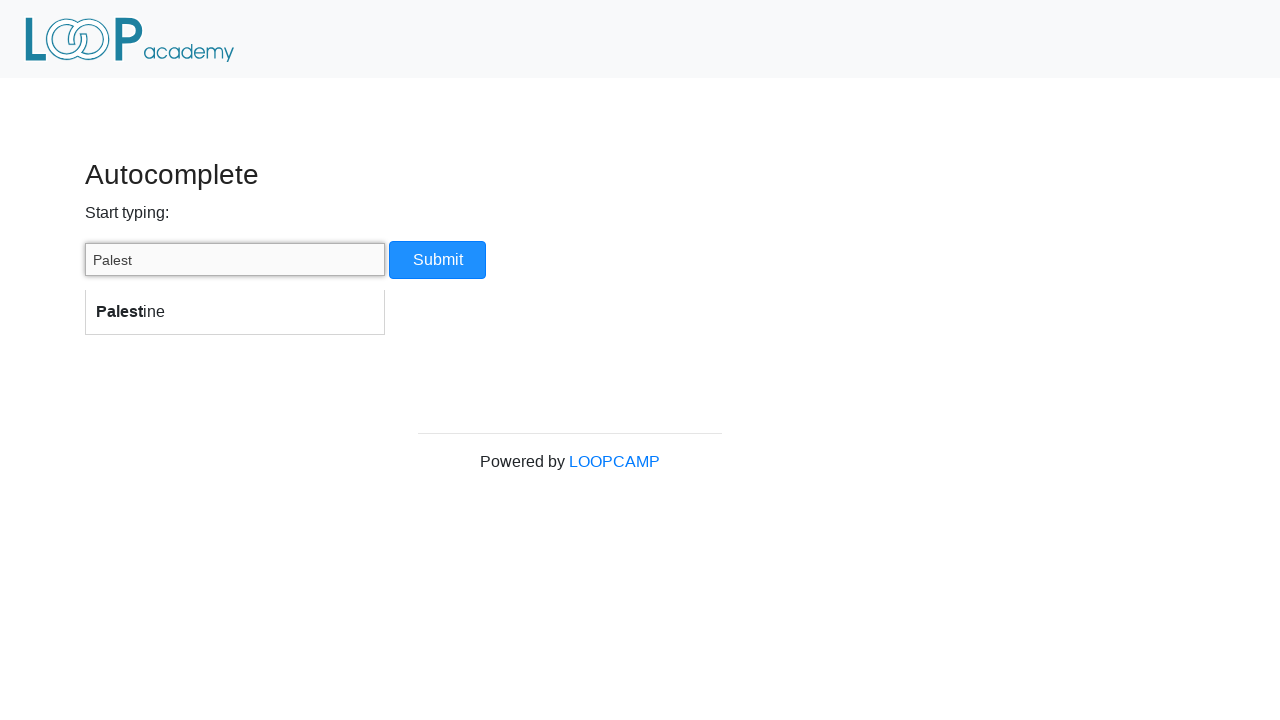

Verified autocomplete suggestion 'Palestine' is displayed
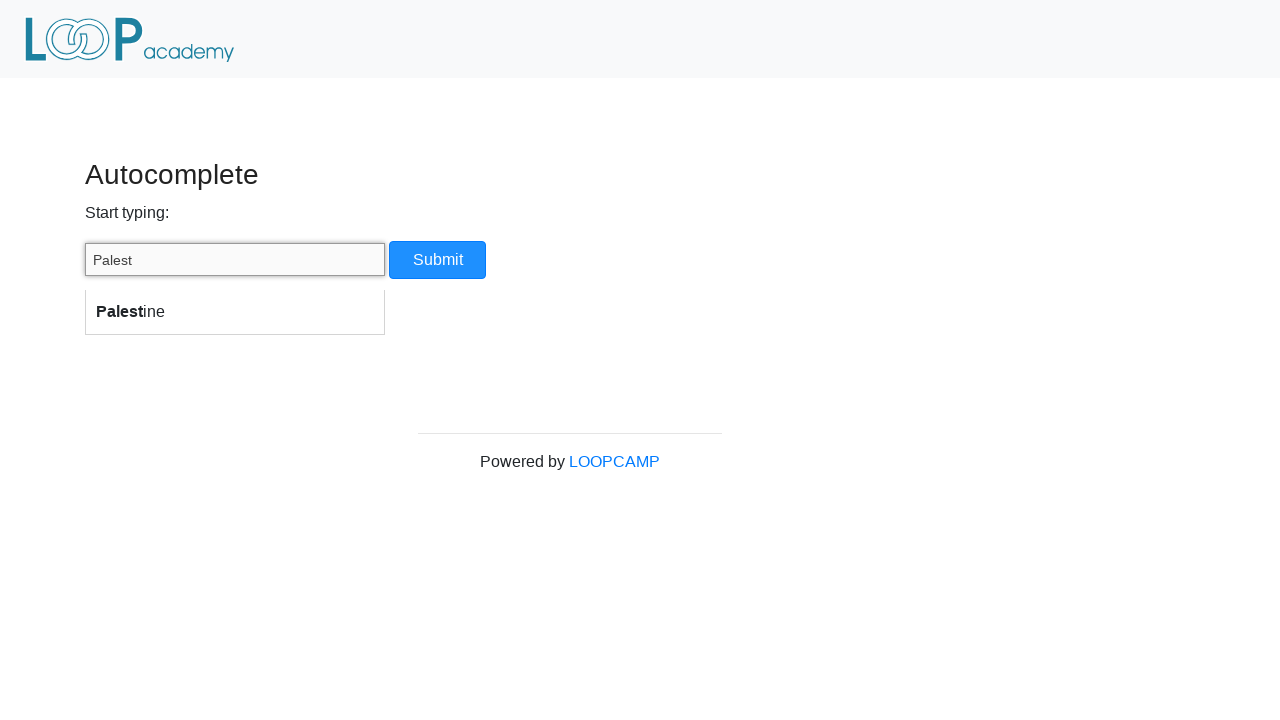

Pressed ArrowDown to navigate to the first autocomplete option on #myCountry
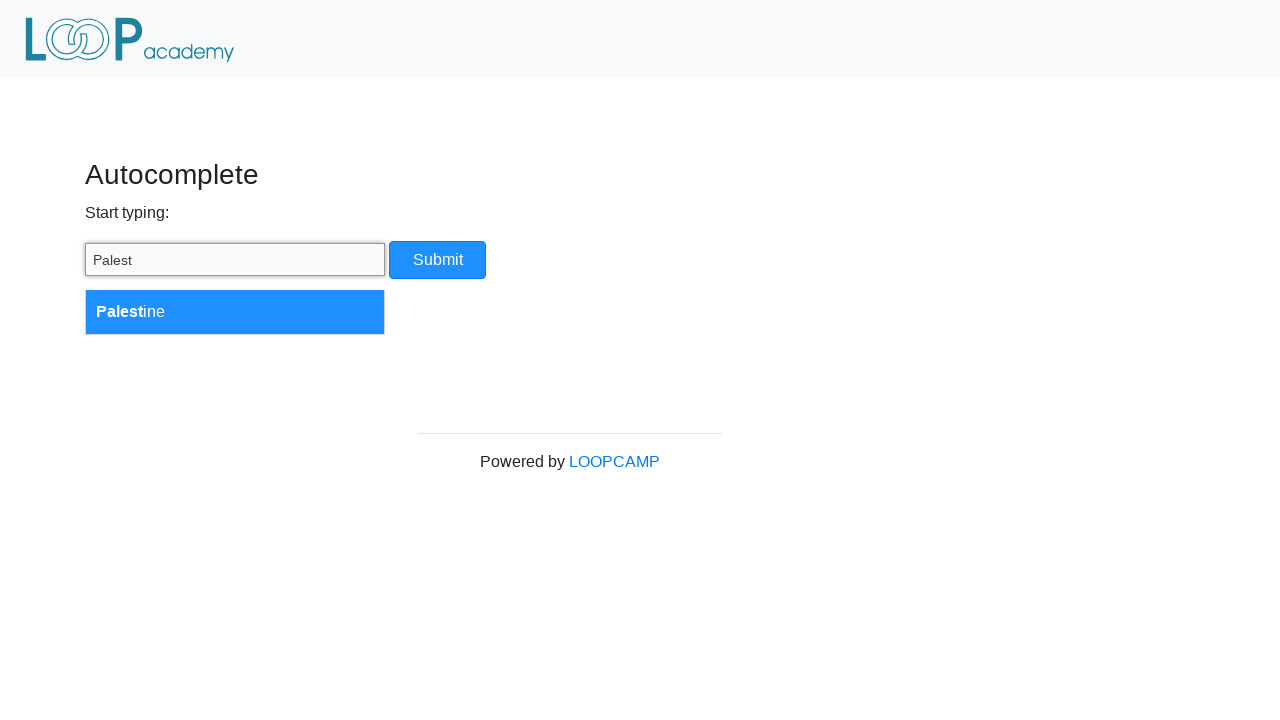

Pressed Enter to select 'Palestine' from autocomplete on #myCountry
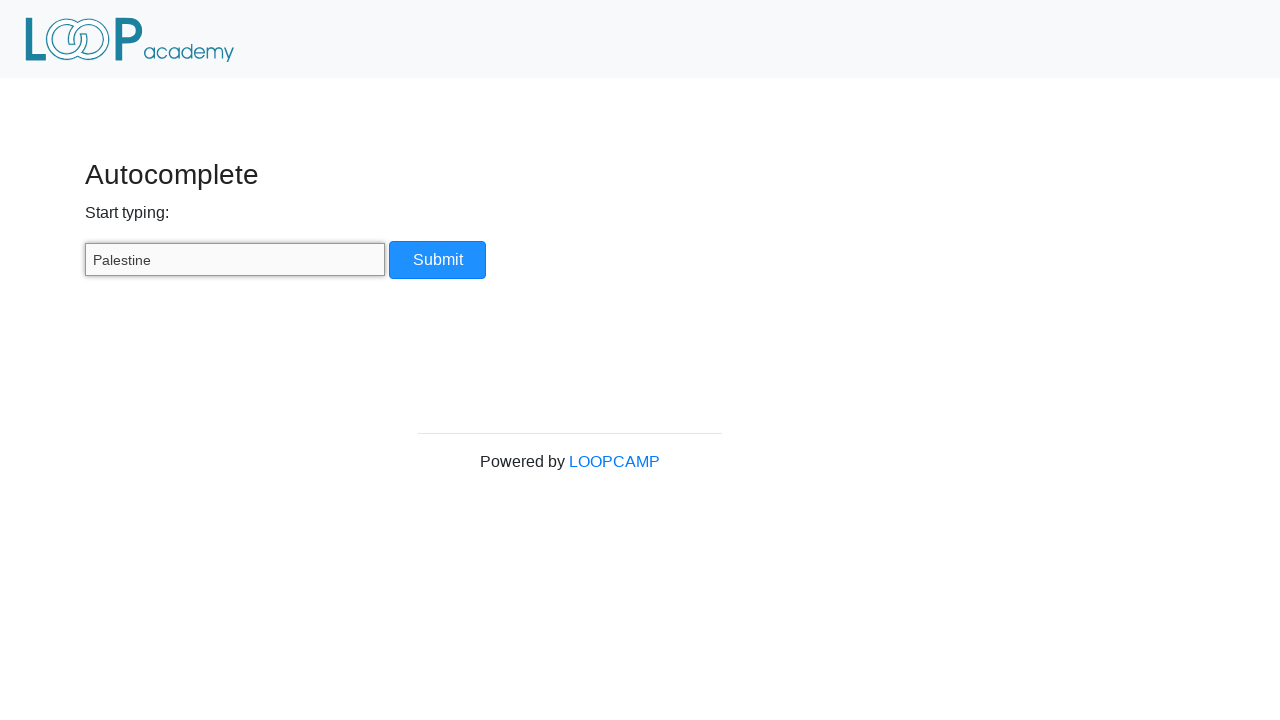

Clicked the submit button at (438, 260) on input[type='button']
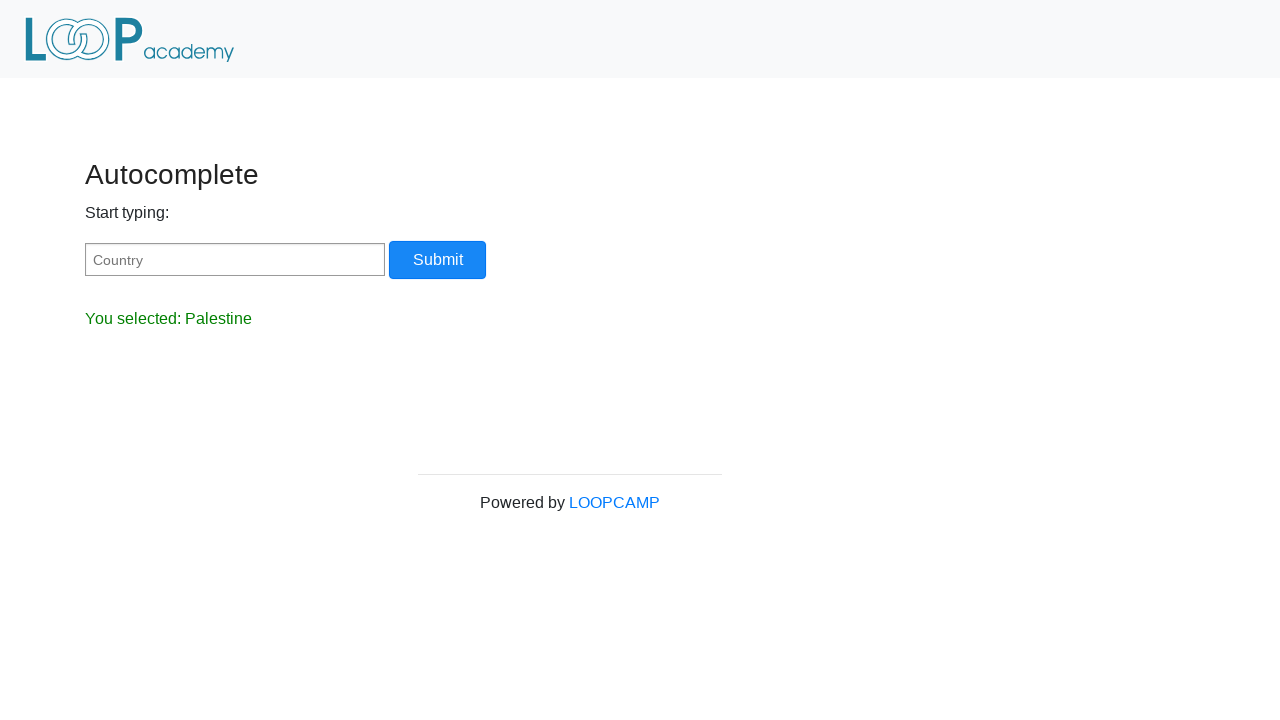

Verified result displays 'You selected: Palestine'
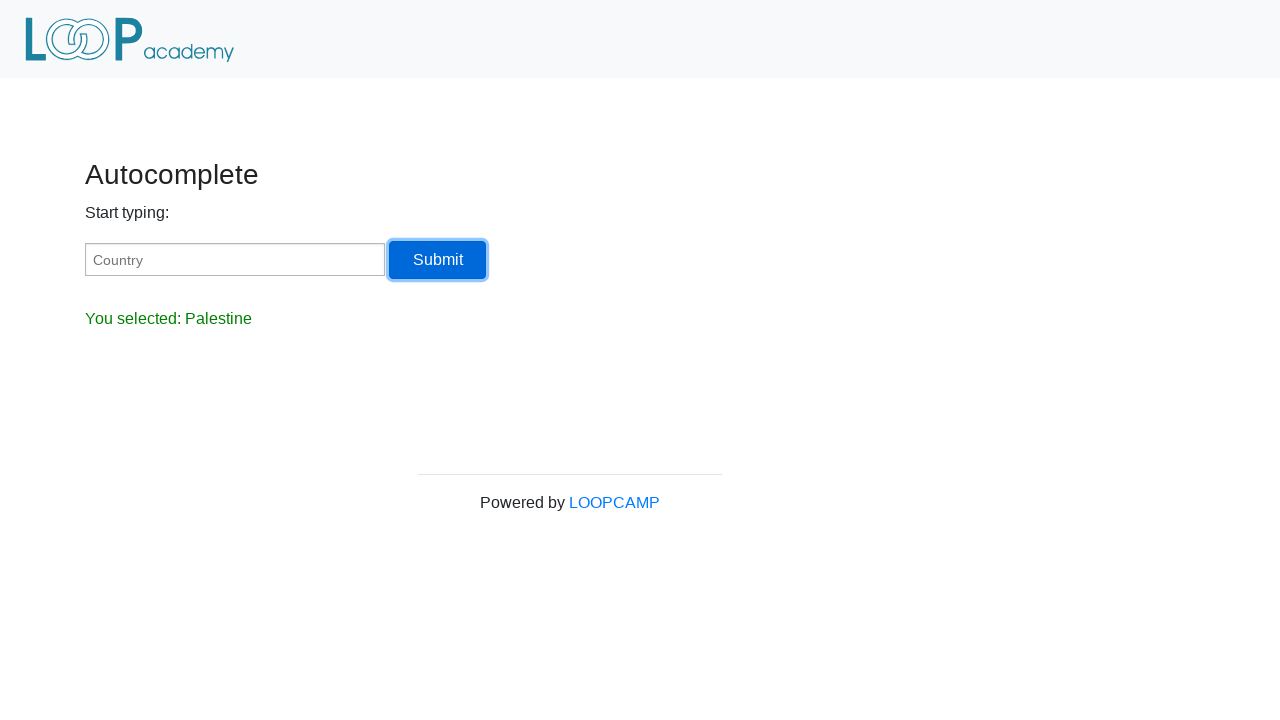

Cleared the input field on #myCountry
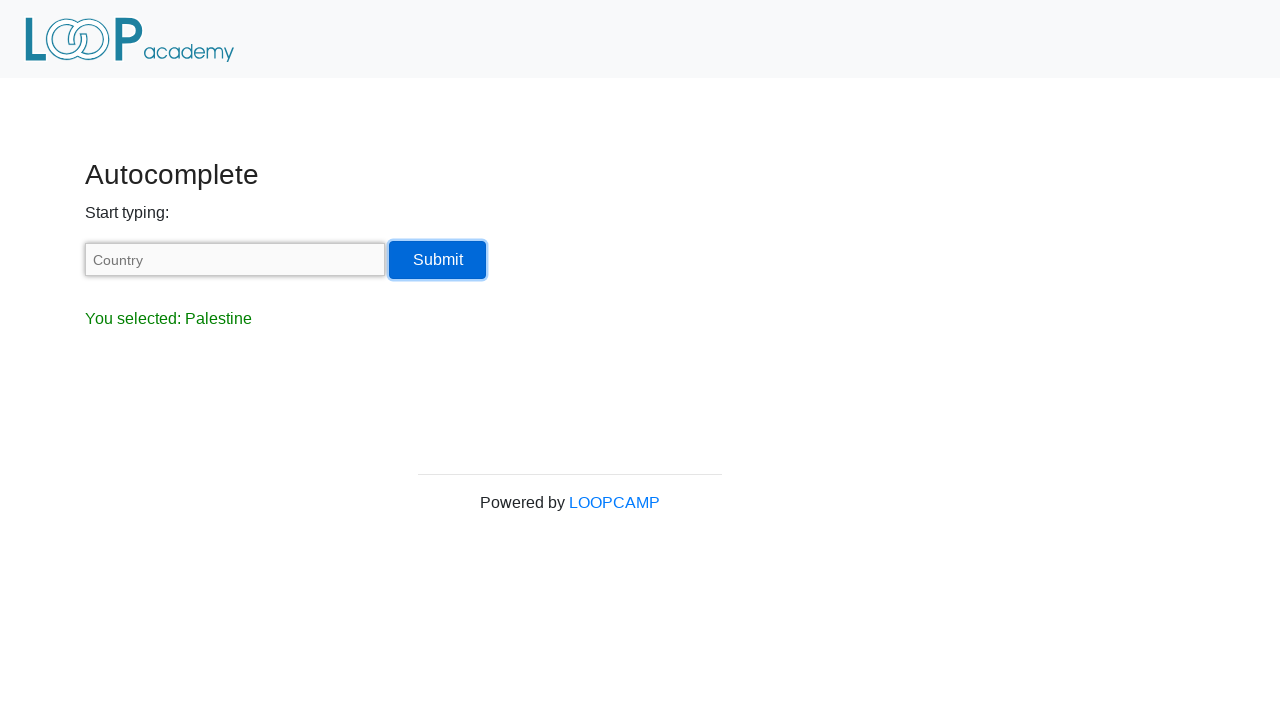

Typed 'united' in the country input field on #myCountry
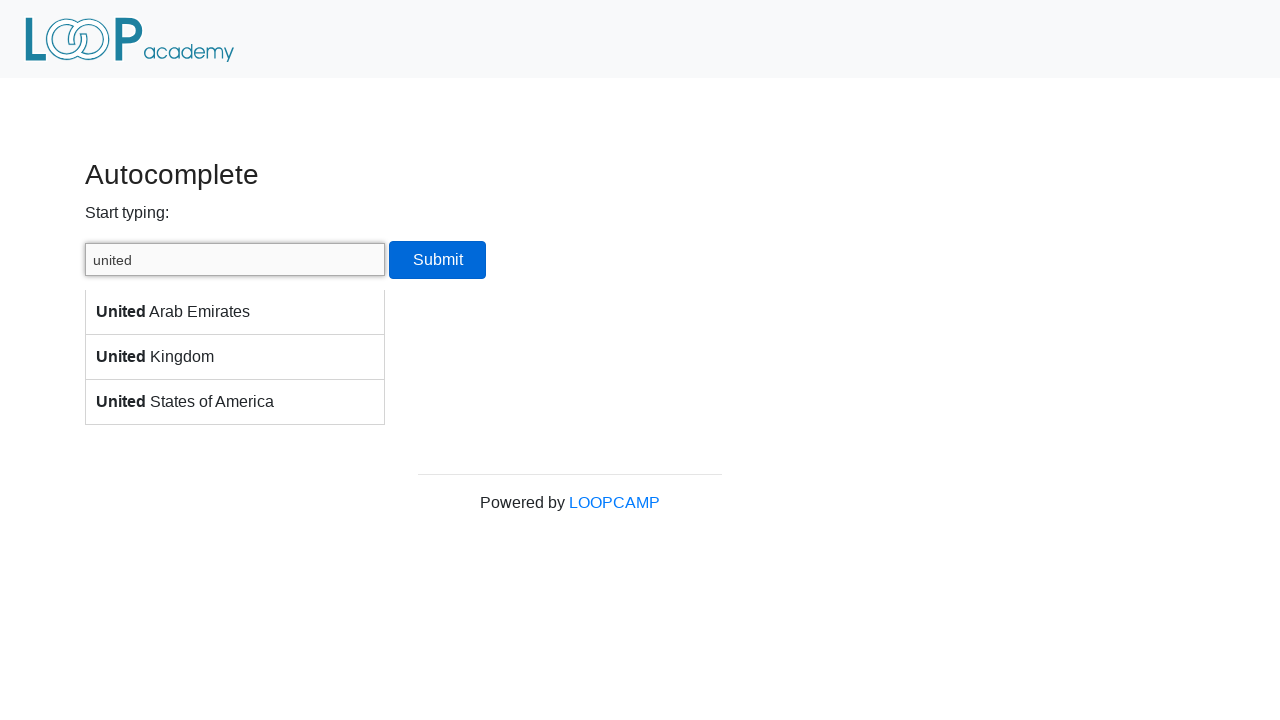

Autocomplete list appeared with multiple options
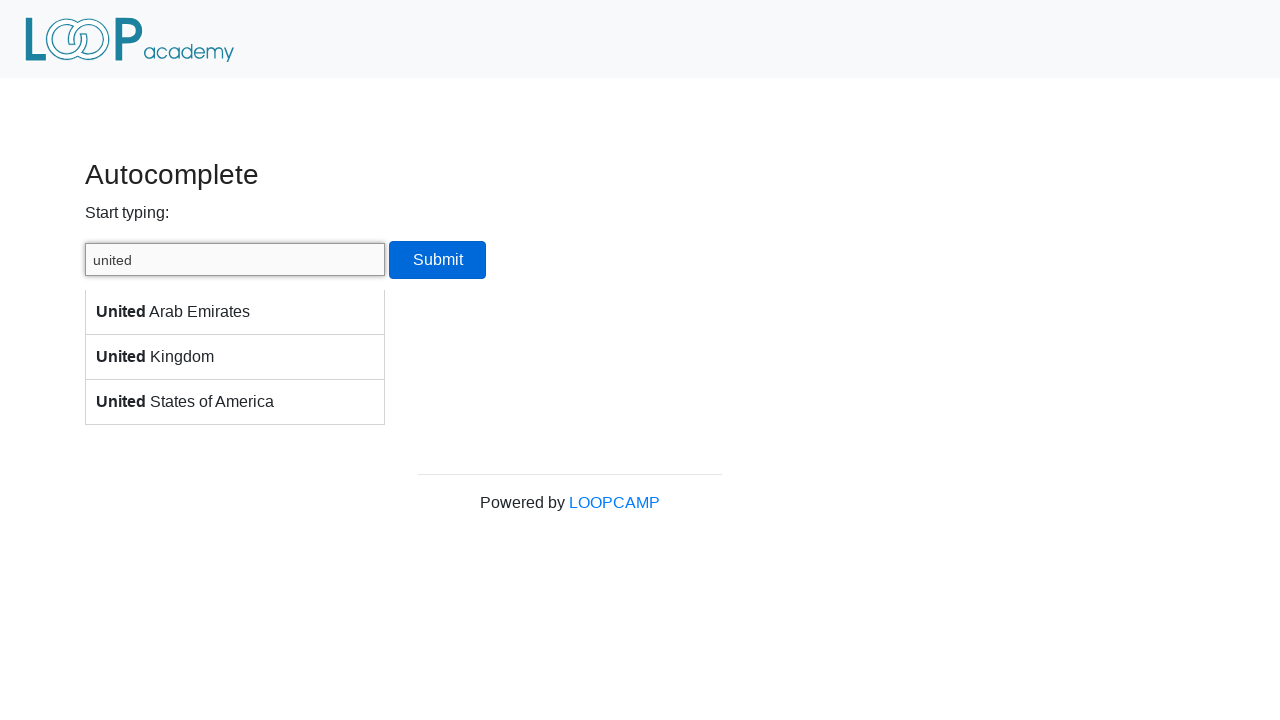

Verified autocomplete suggestions display all matching countries: United Arab Emirates, United Kingdom, United States of America
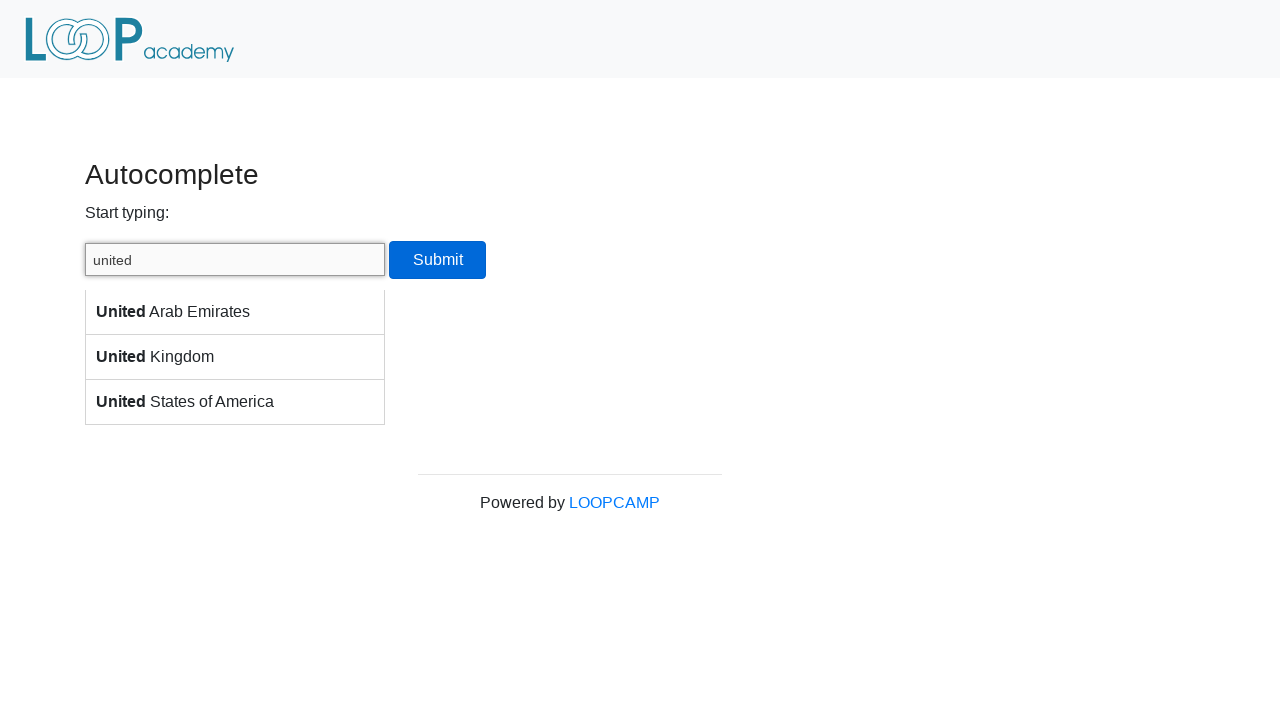

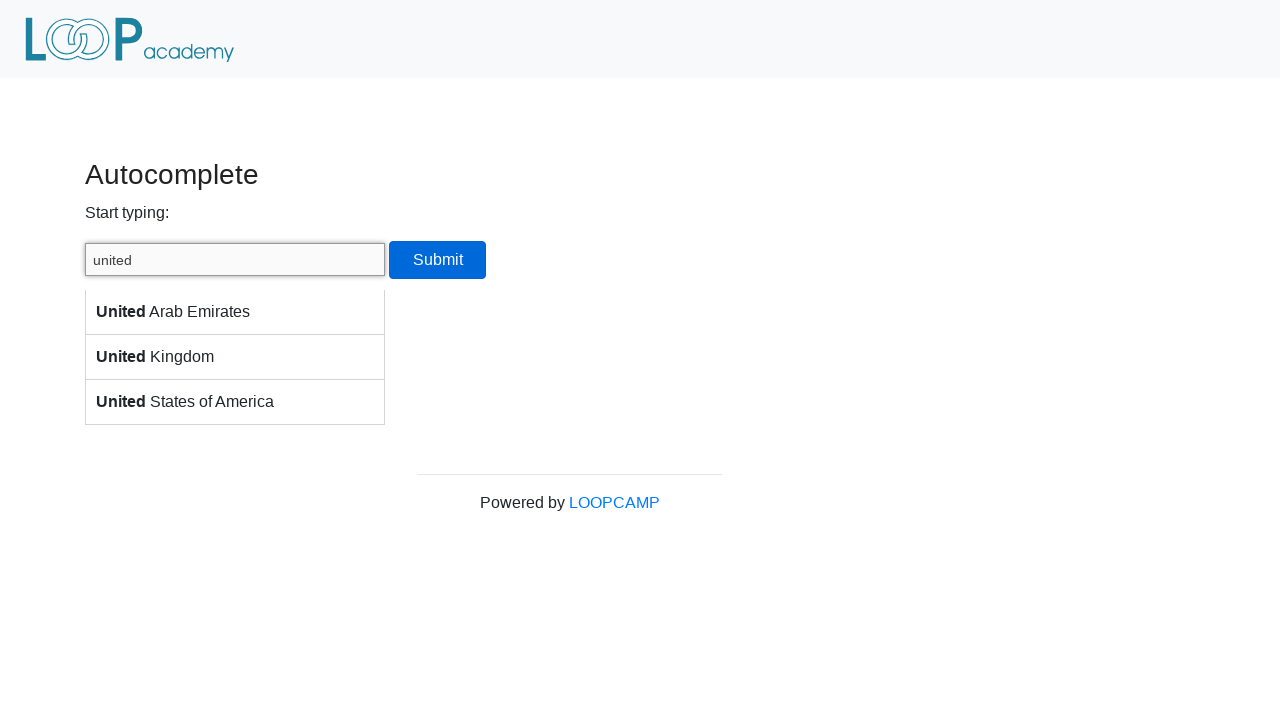